Verifies that the first name input field is displayed on the automation practice form page

Starting URL: https://demoqa.com/automation-practice-form

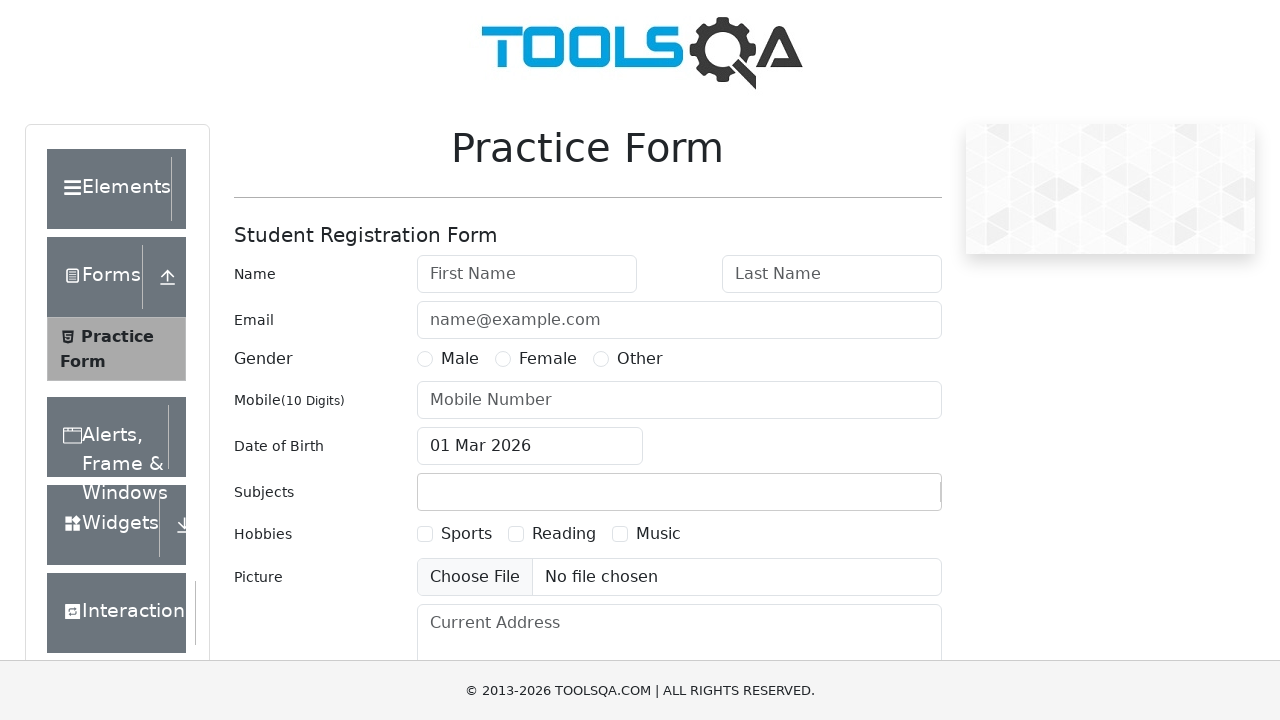

Navigated to automation practice form page
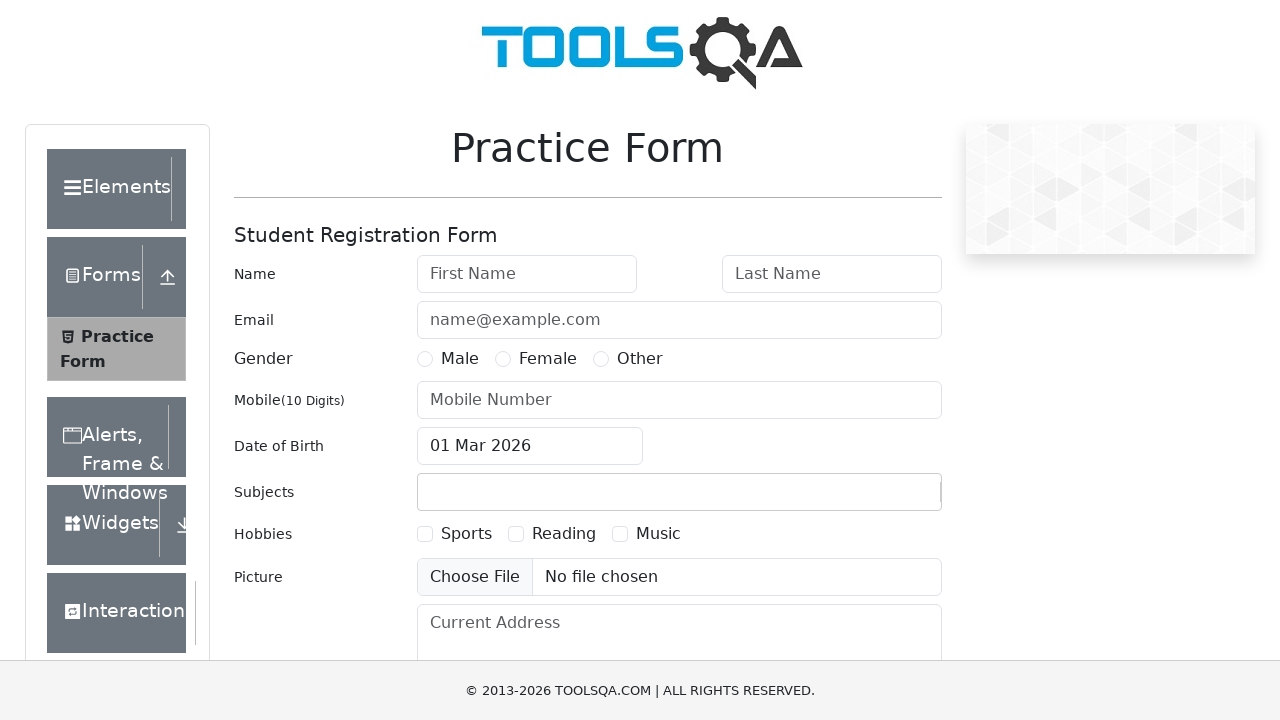

First name input field became visible
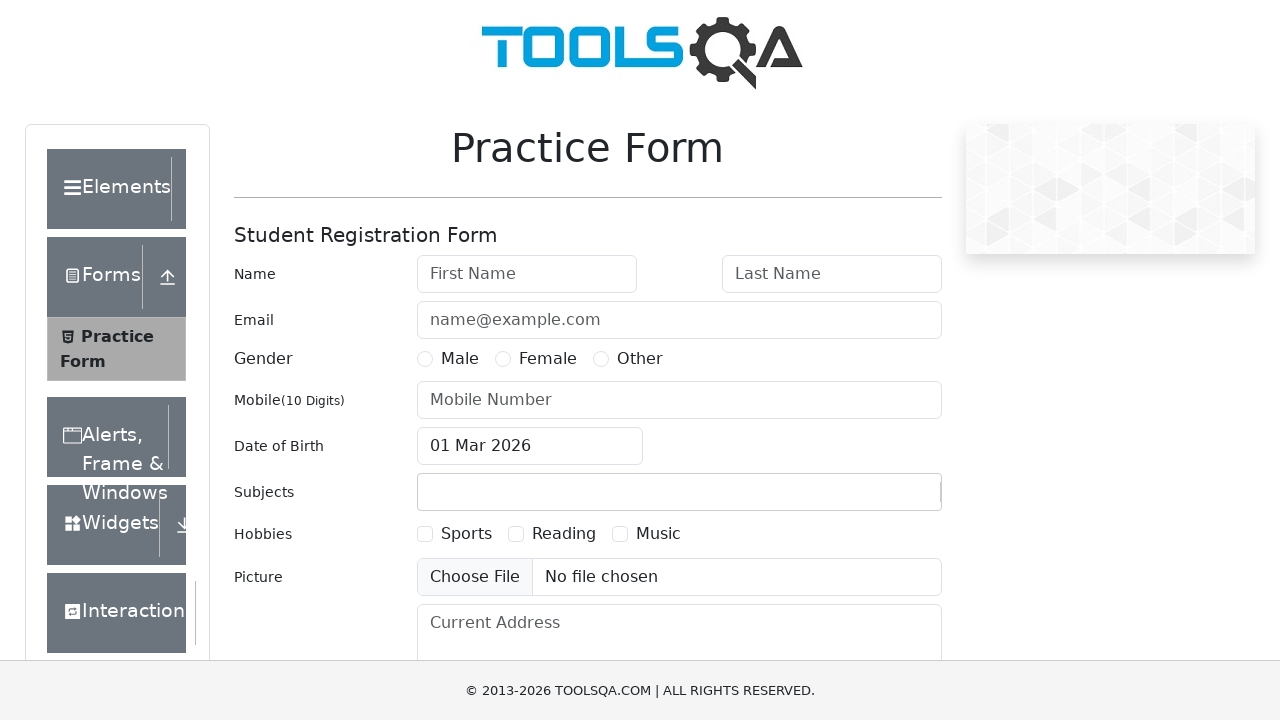

Verified first name input field is displayed
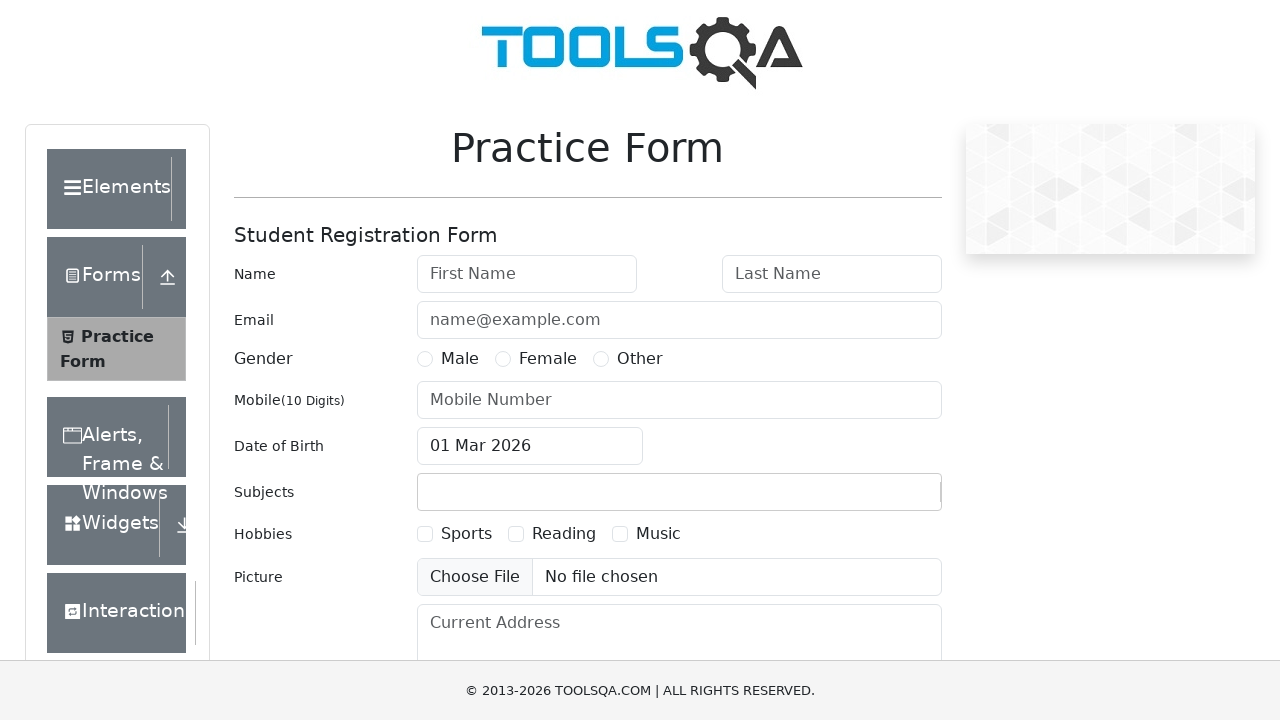

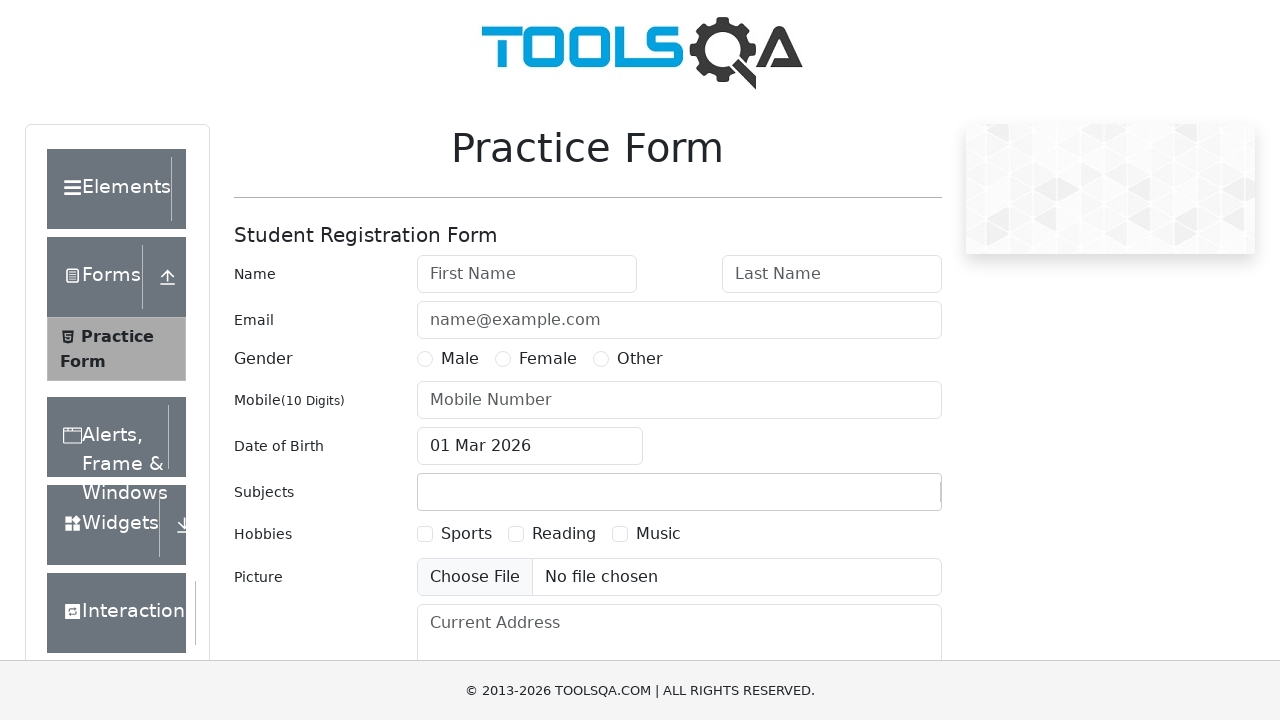